Tests file upload functionality by selecting a file, choosing a file type option, clicking upload, and then navigating back

Starting URL: https://testpages.herokuapp.com/styled/file-upload-test.html

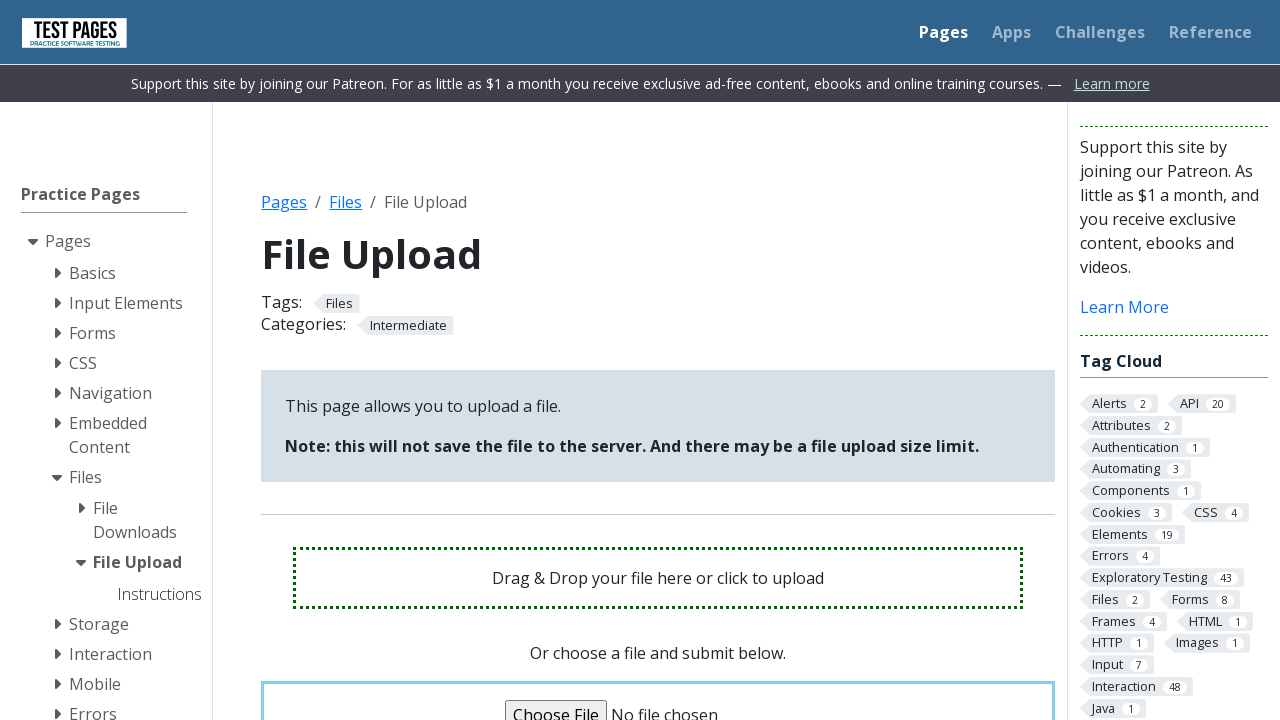

Created temporary test file for upload
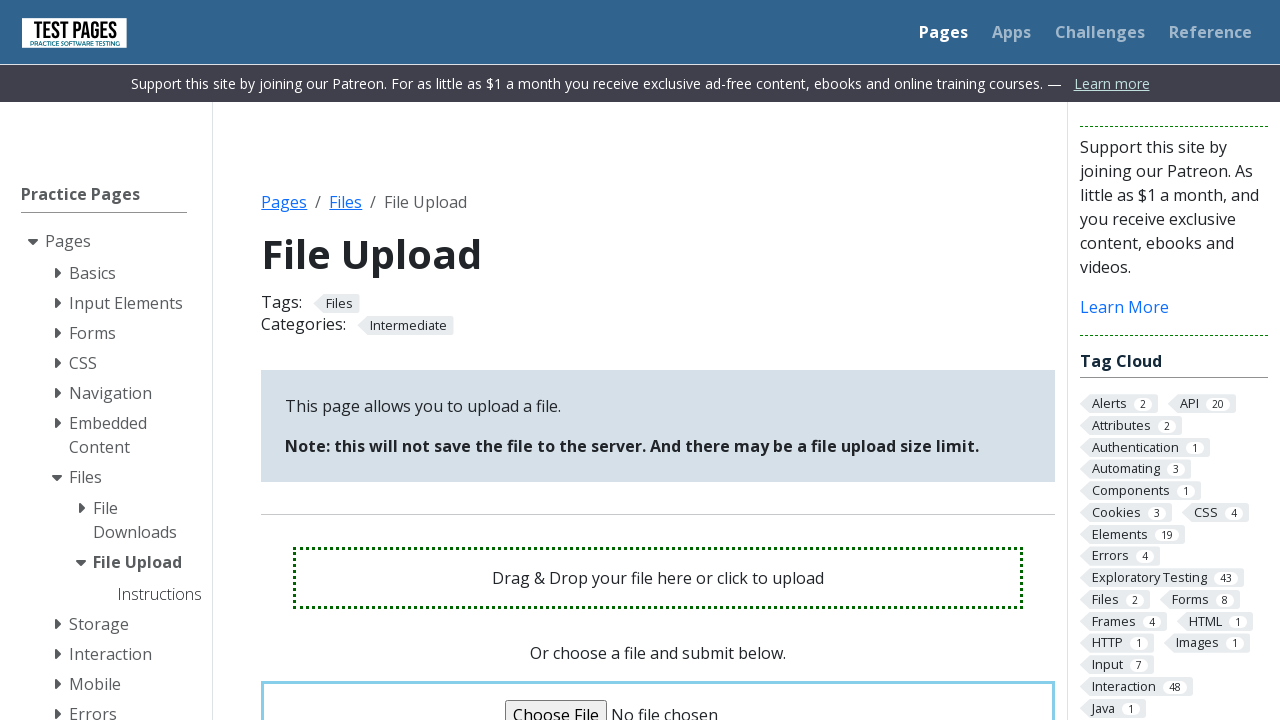

Selected file for upload via file input
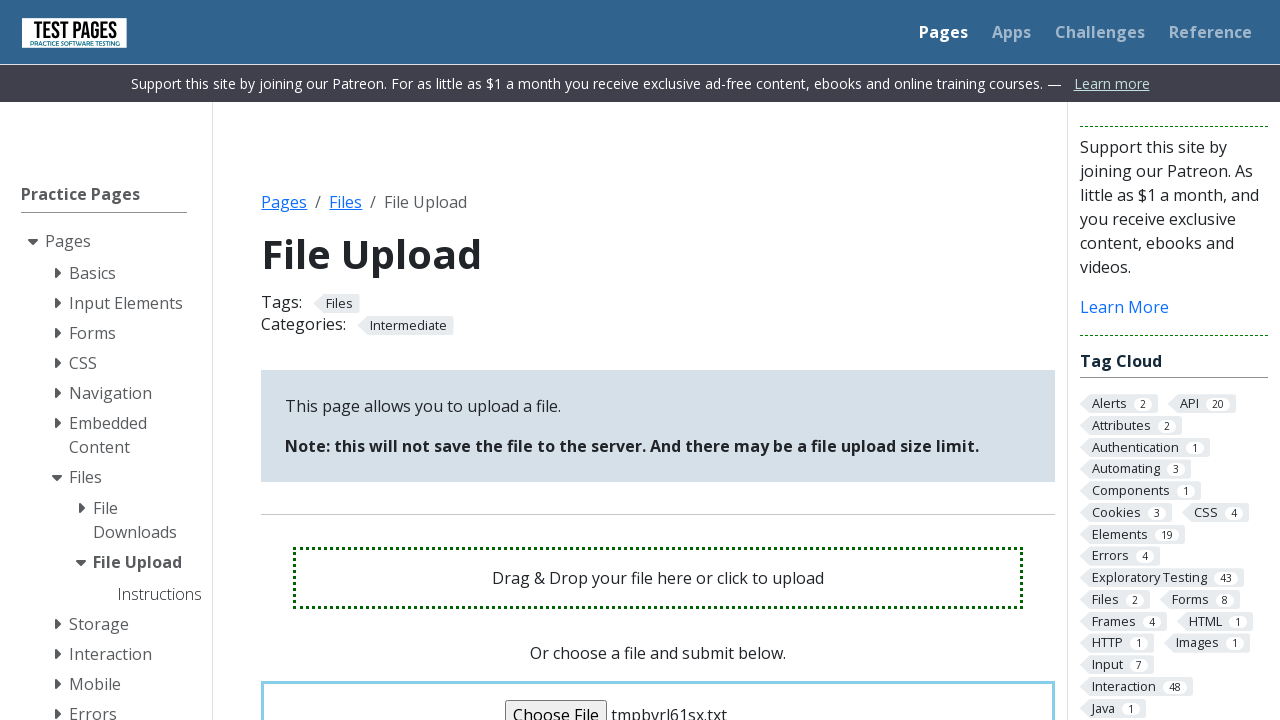

Selected 'A general File' radio option at (639, 360) on #itsafile
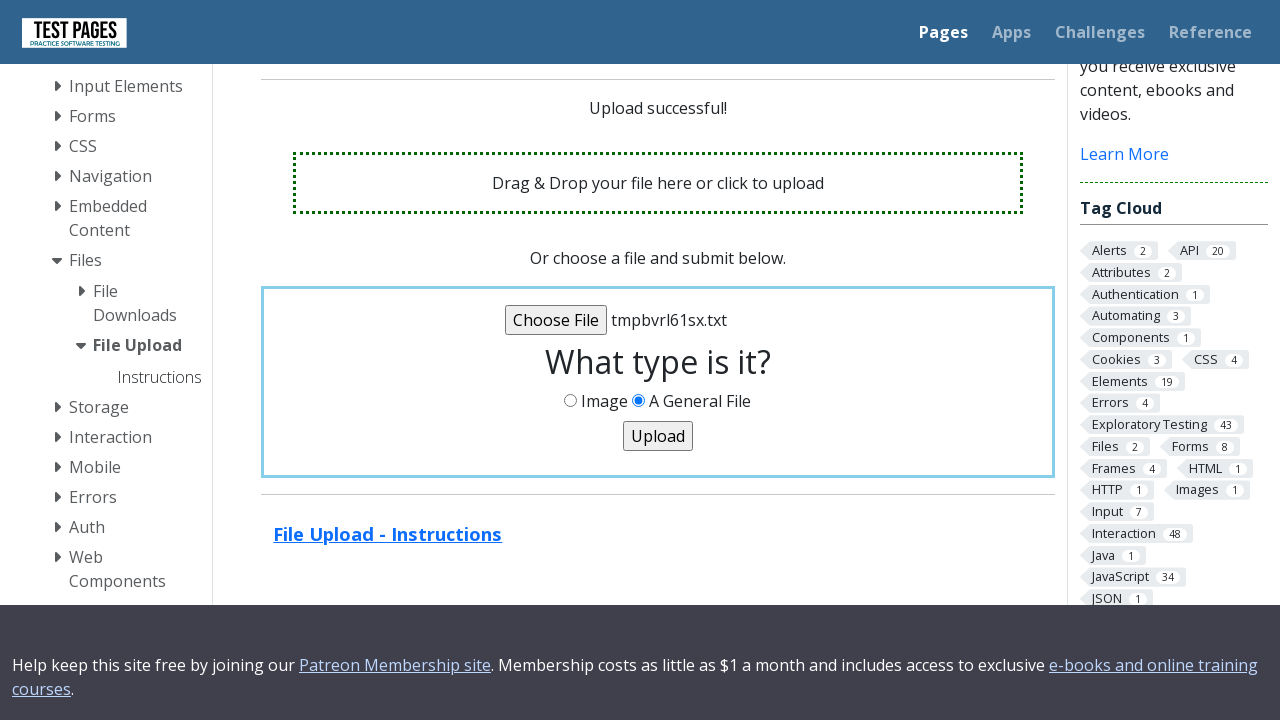

Clicked Upload button at (658, 436) on input[name='upload']
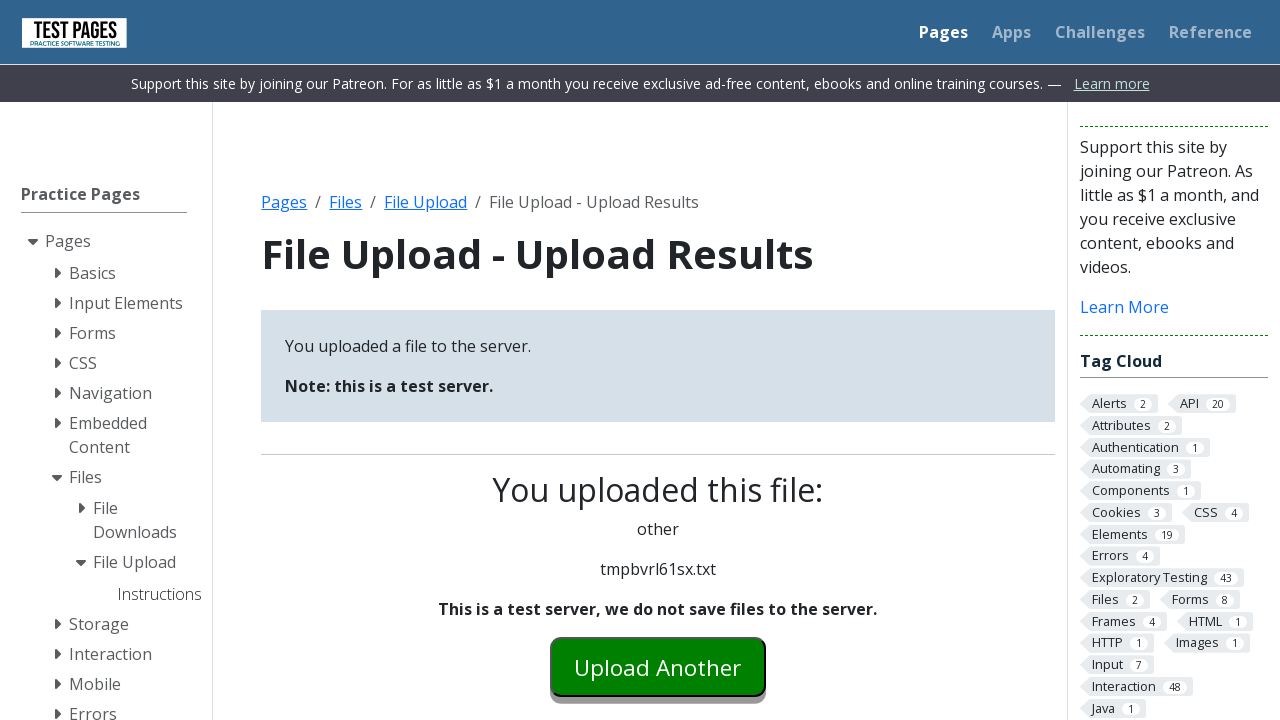

Upload completed and Go Back button appeared
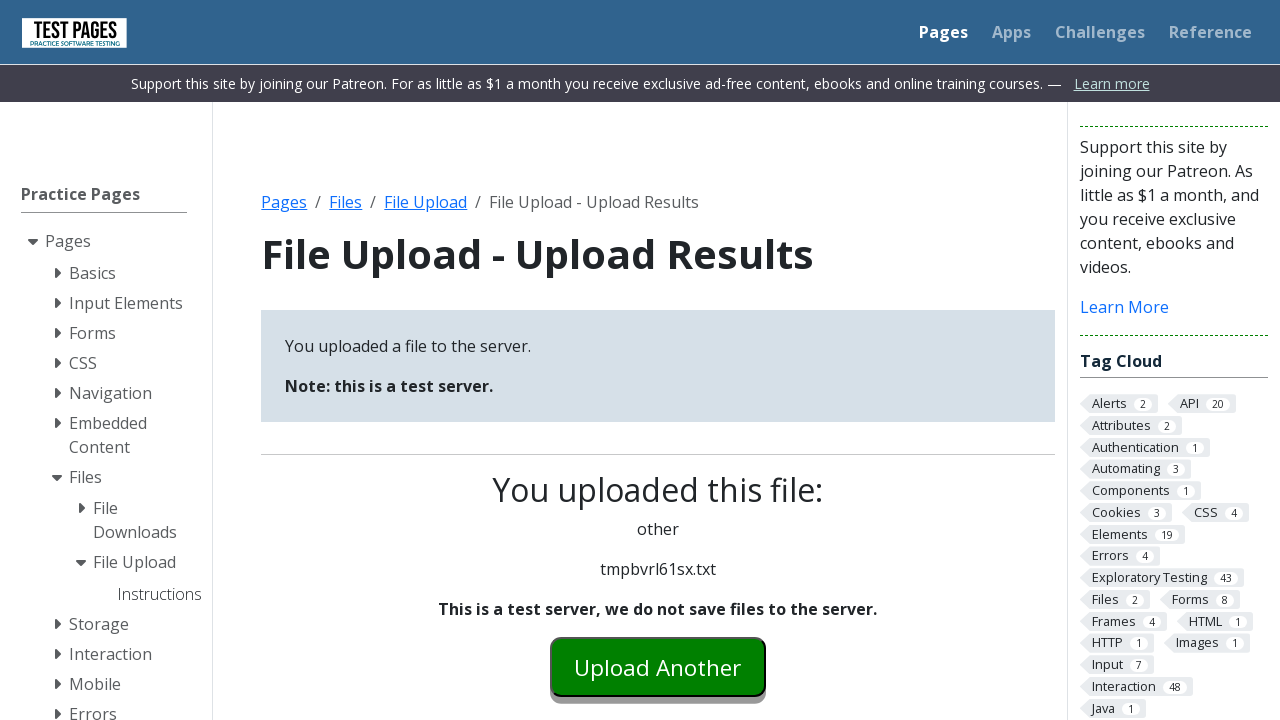

Clicked Go Back button to navigate back at (658, 667) on #goback
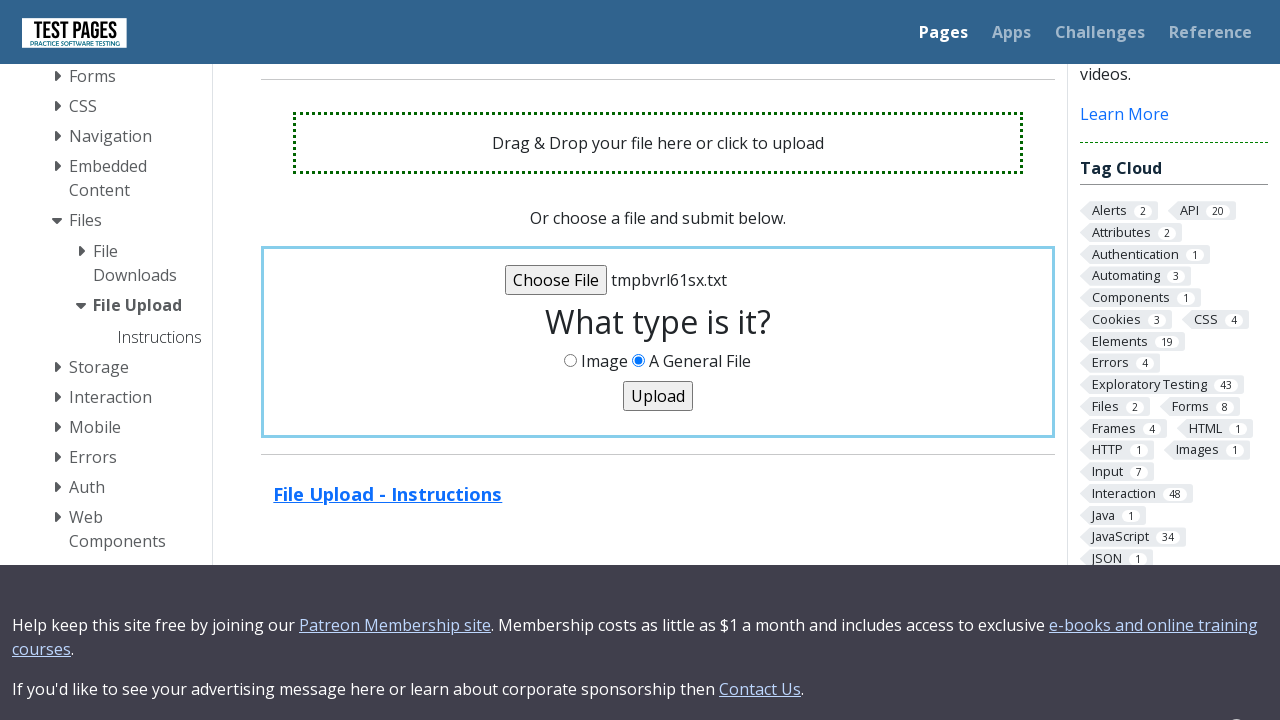

Cleaned up temporary test file
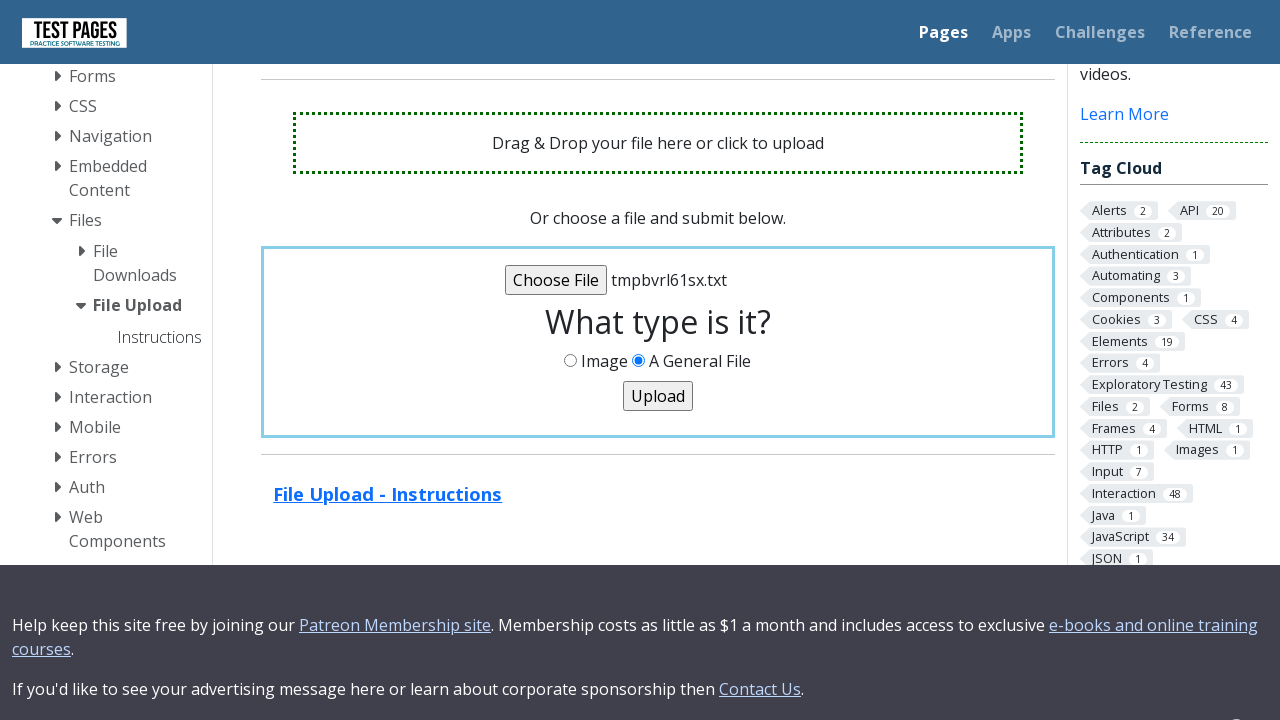

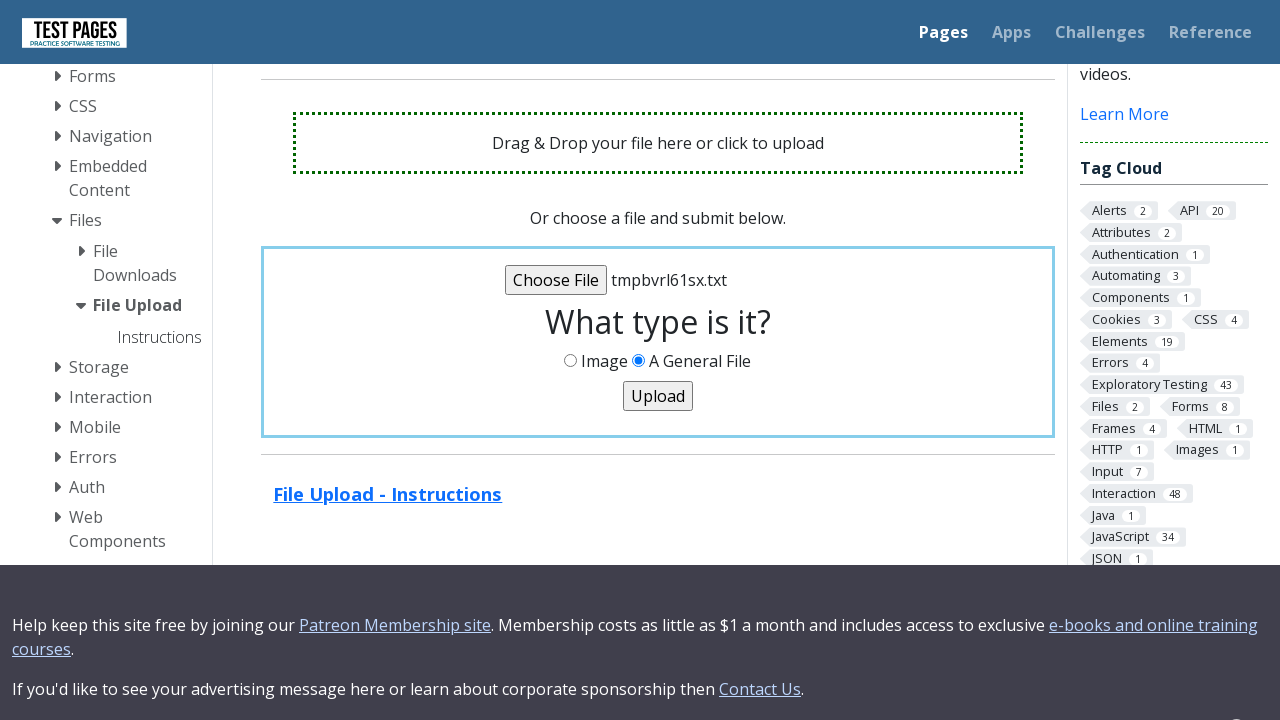